Tests navigation to the Widgets section by clicking the Widgets card

Starting URL: https://demoqa.com/

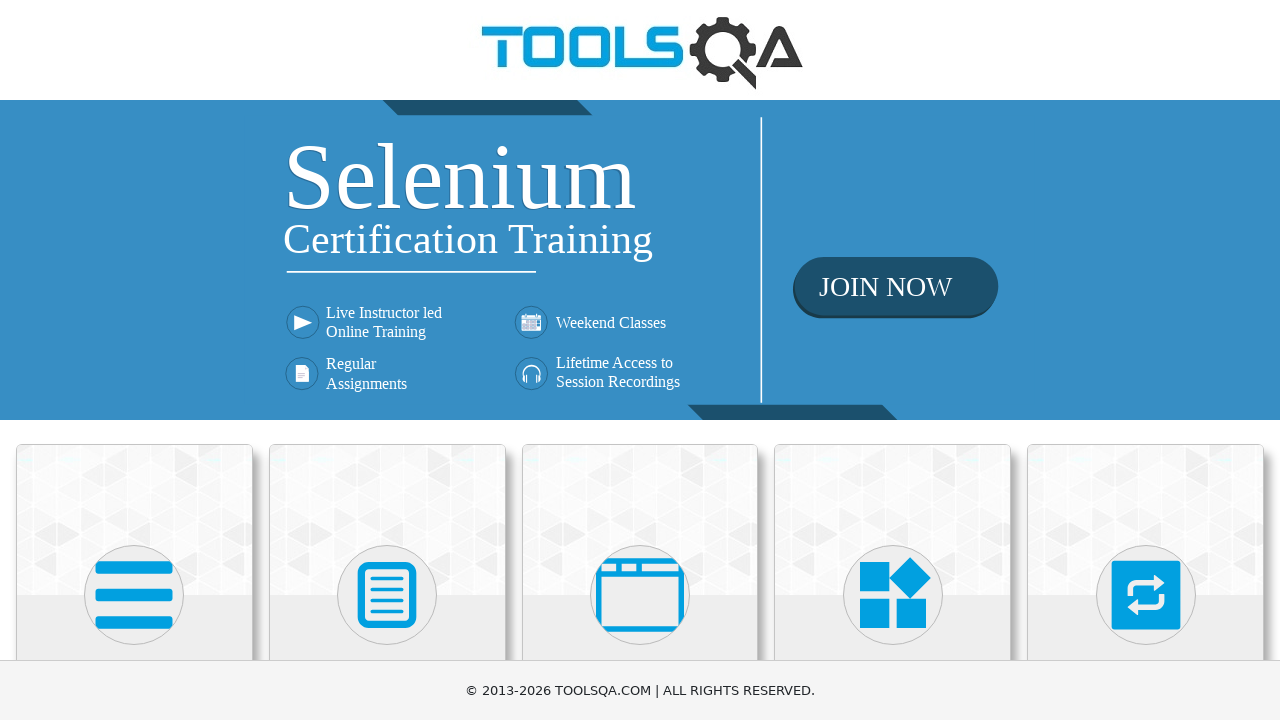

Scrolled down to reveal category cards
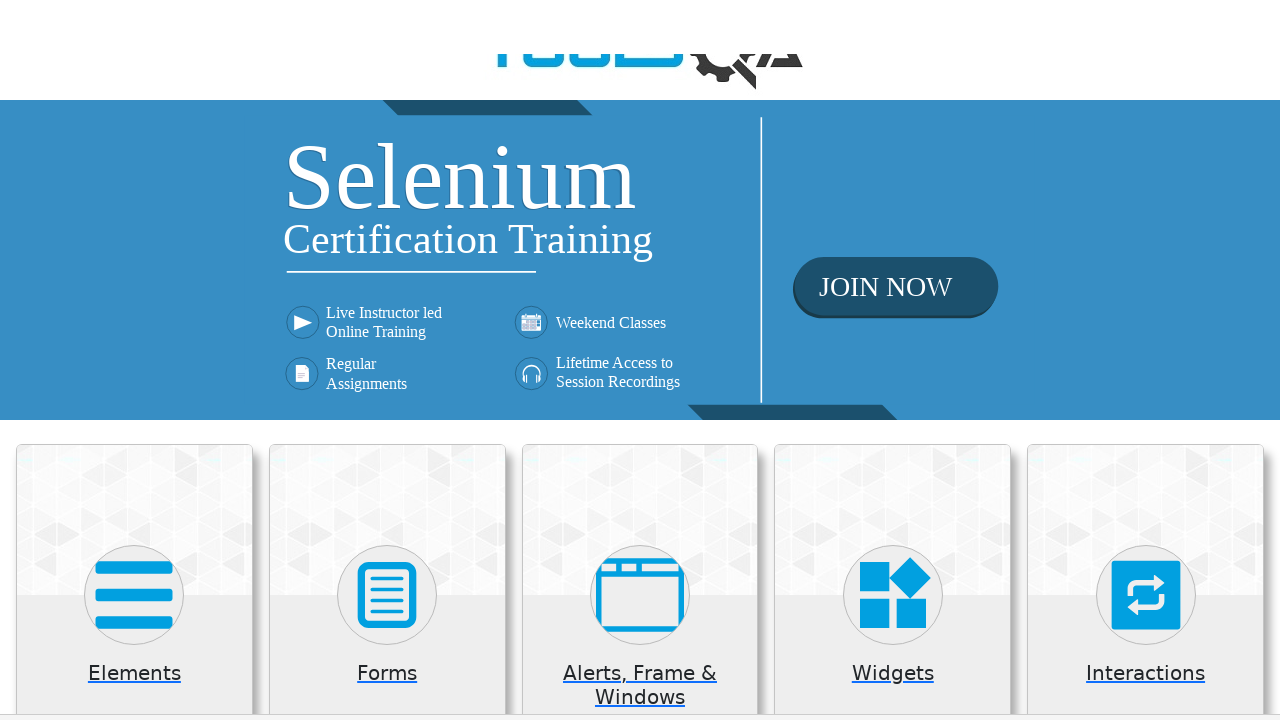

Clicked on Widgets card to navigate to Widgets section at (893, 200) on div.card:has-text('Widgets')
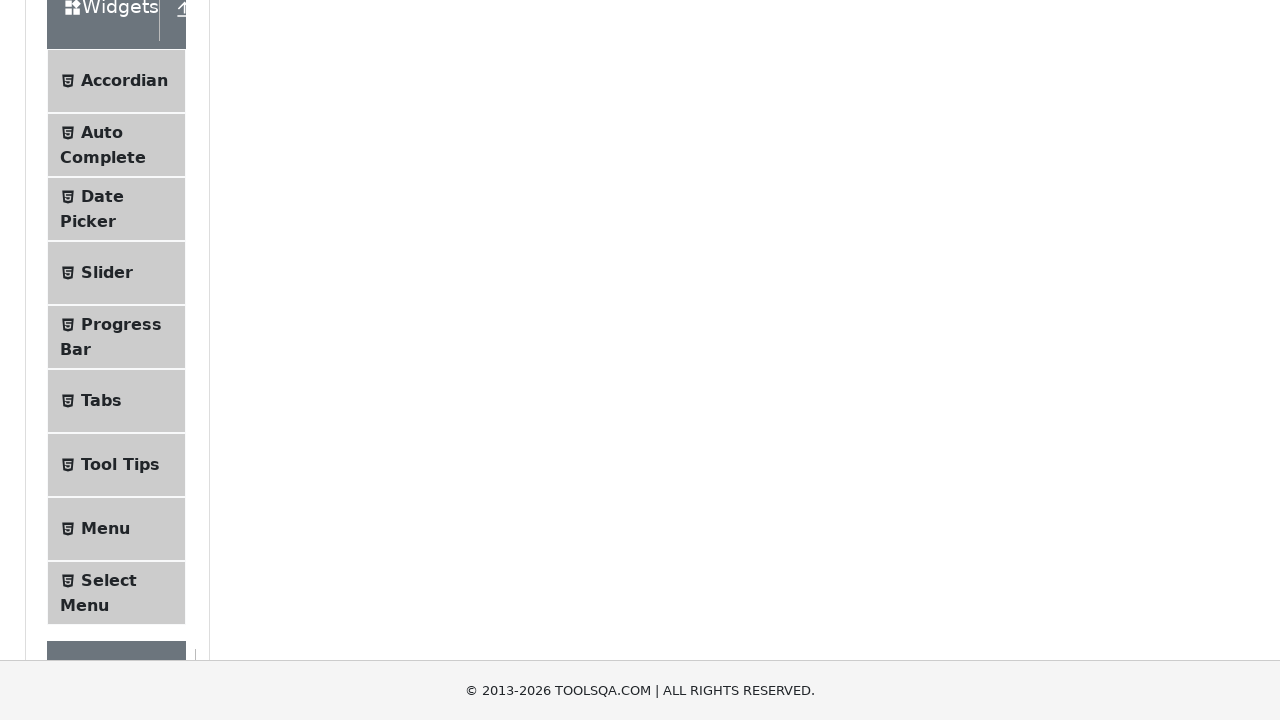

Left panel loaded successfully
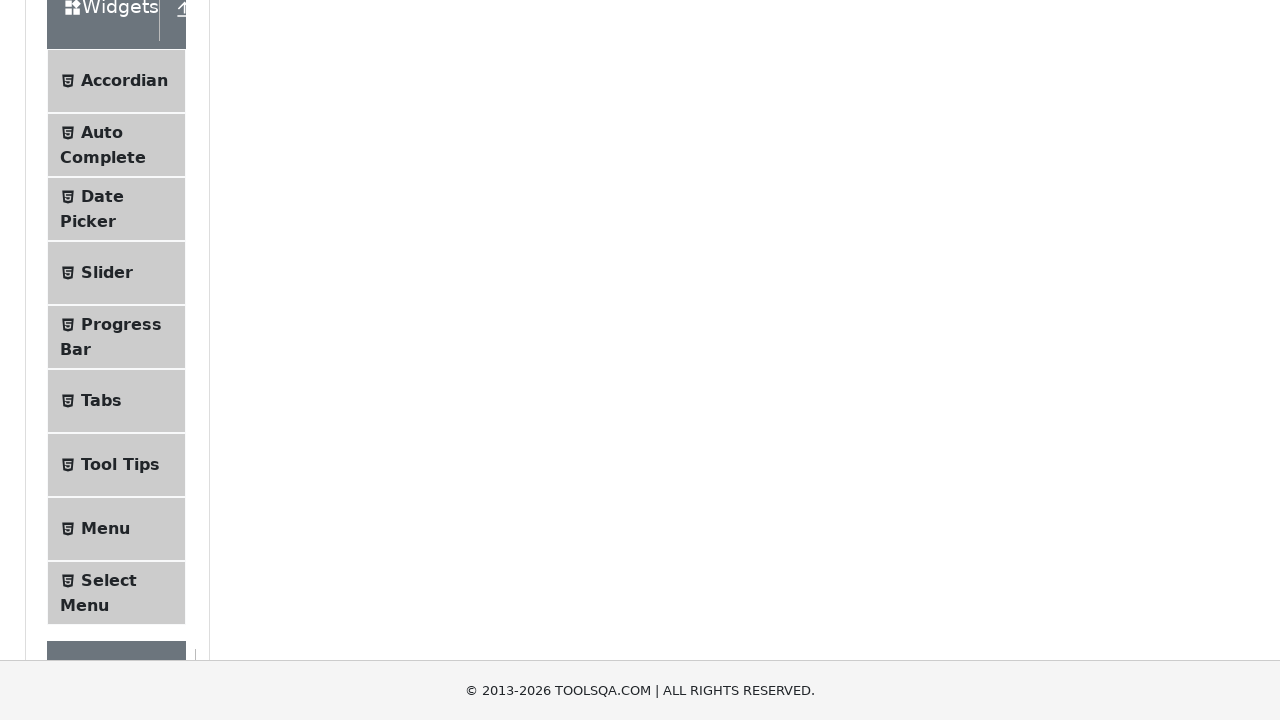

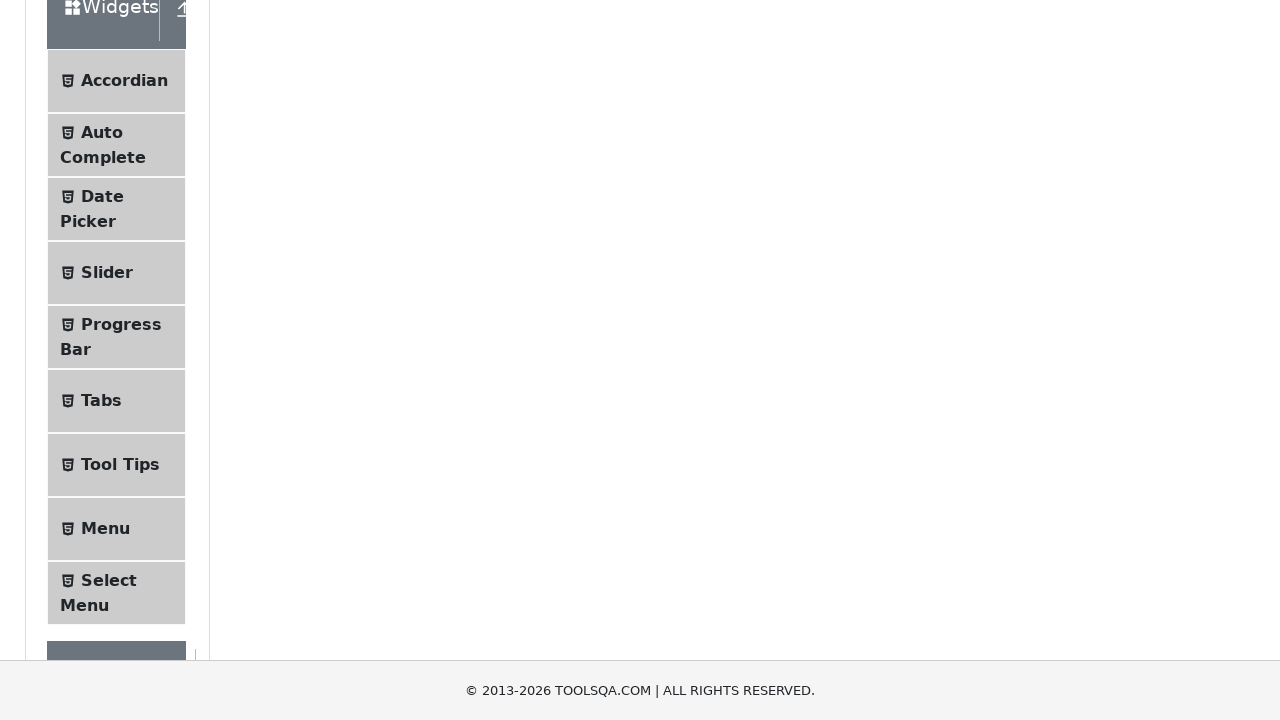